Tests keyboard events by selecting all text in a source text area using Ctrl+A and Ctrl+C, then pasting into a target area using Ctrl+A and Ctrl+V on a text comparison tool website.

Starting URL: https://extendsclass.com/text-compare.html

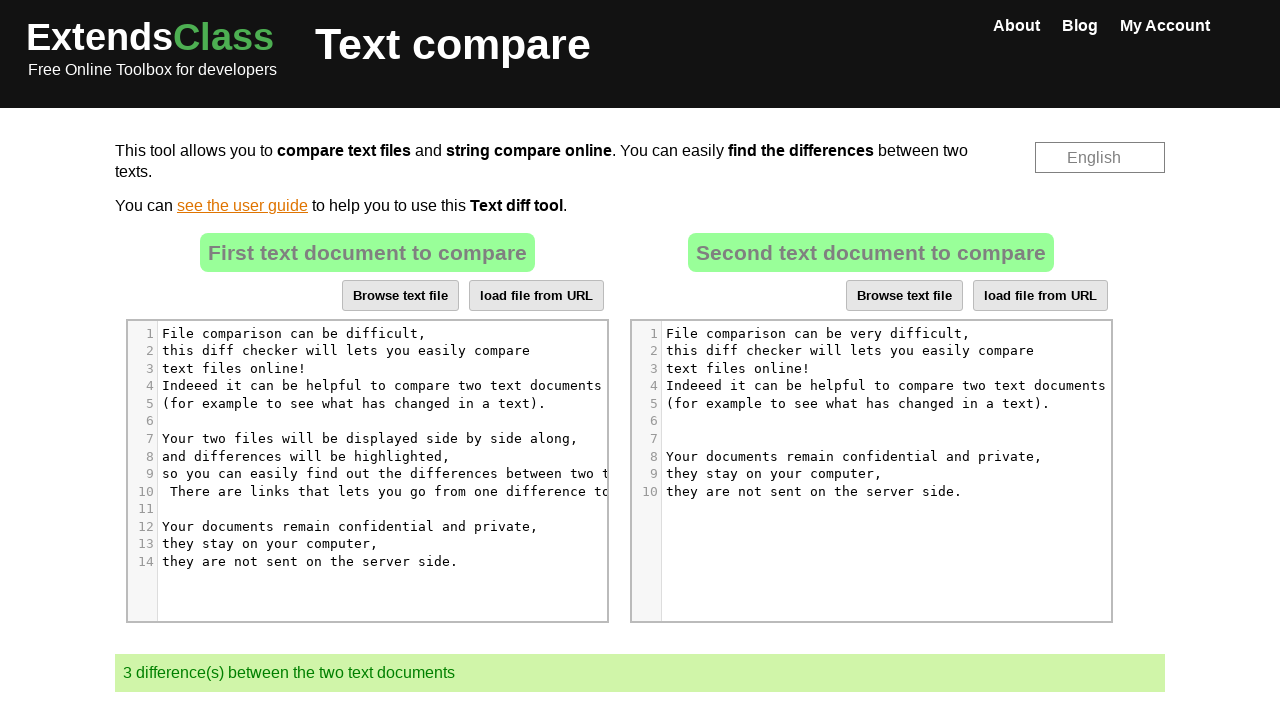

Waited 2 seconds for page to fully load
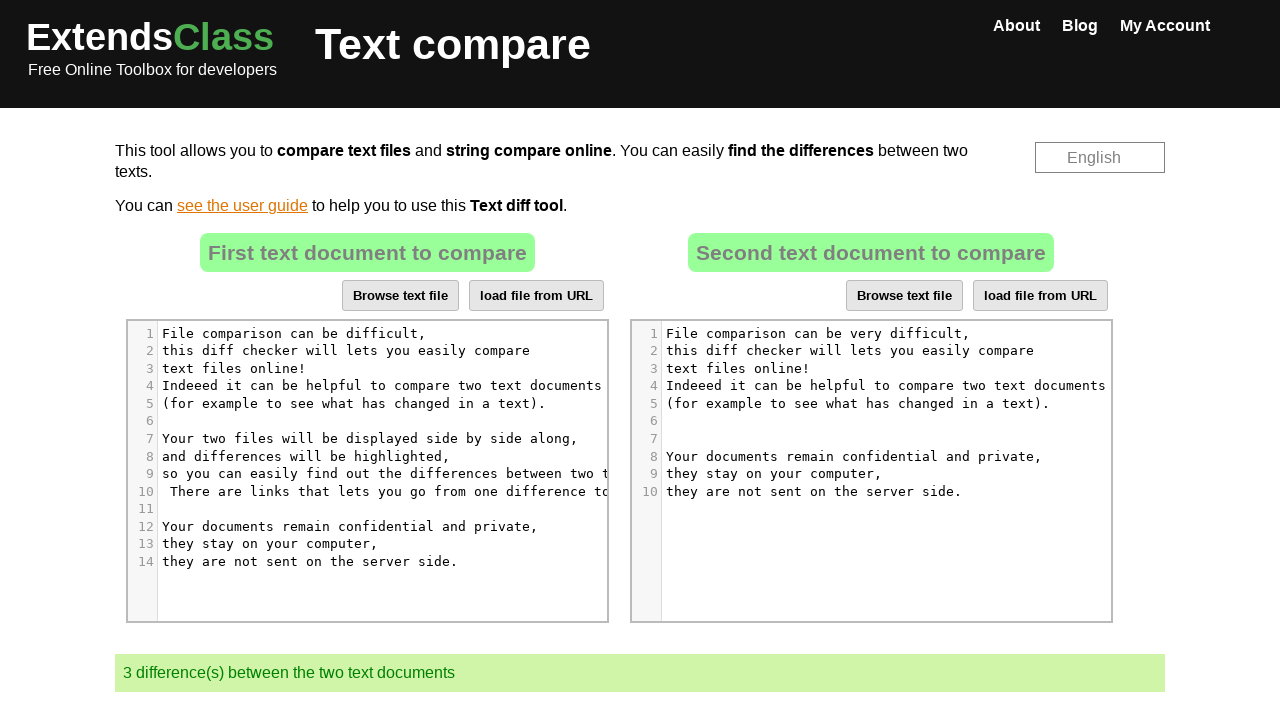

Located source text area element
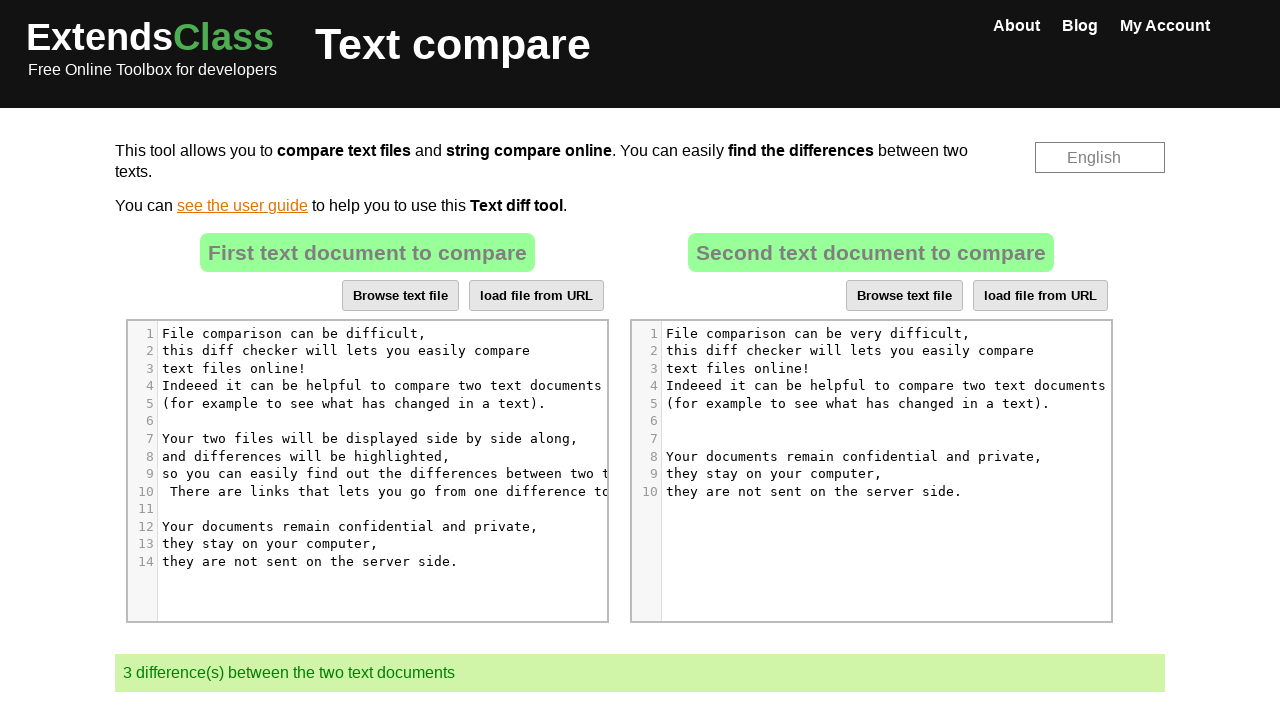

Clicked on source text area at (367, 471) on xpath=//*[@id='dropZone']//div[contains(@class, 'CodeMirror')] >> nth=0
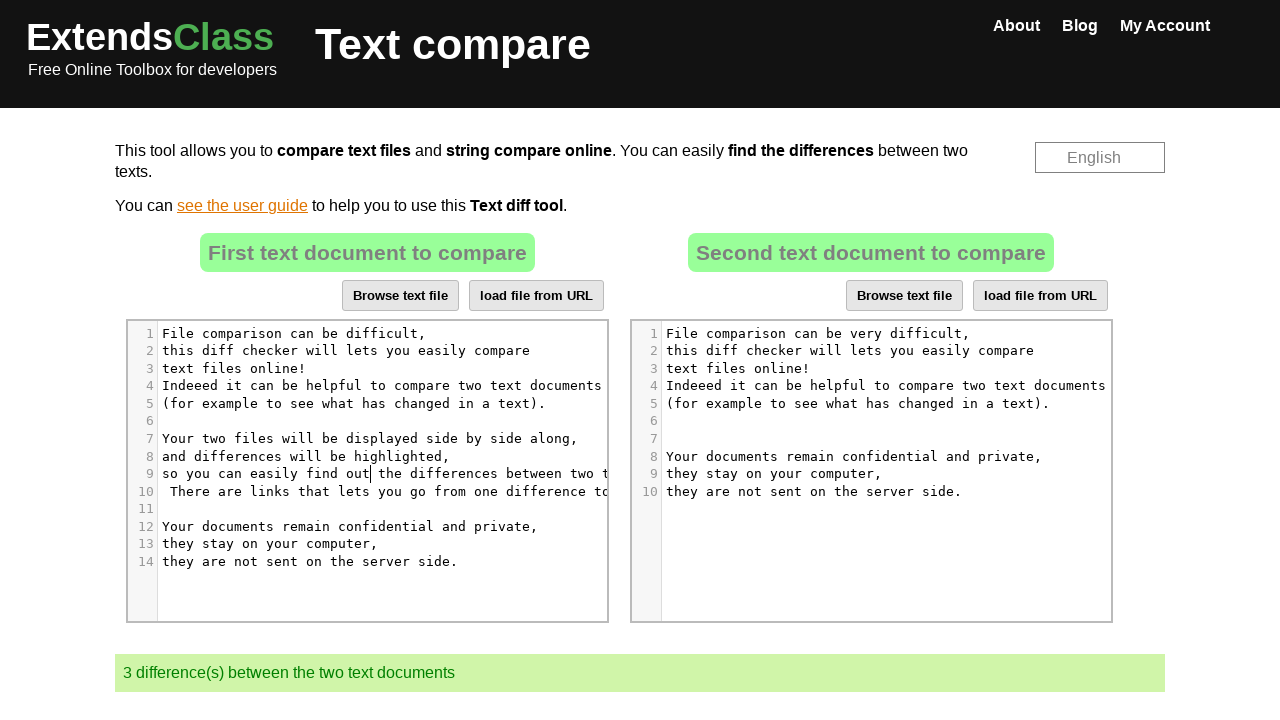

Pressed Ctrl+A to select all text in source area
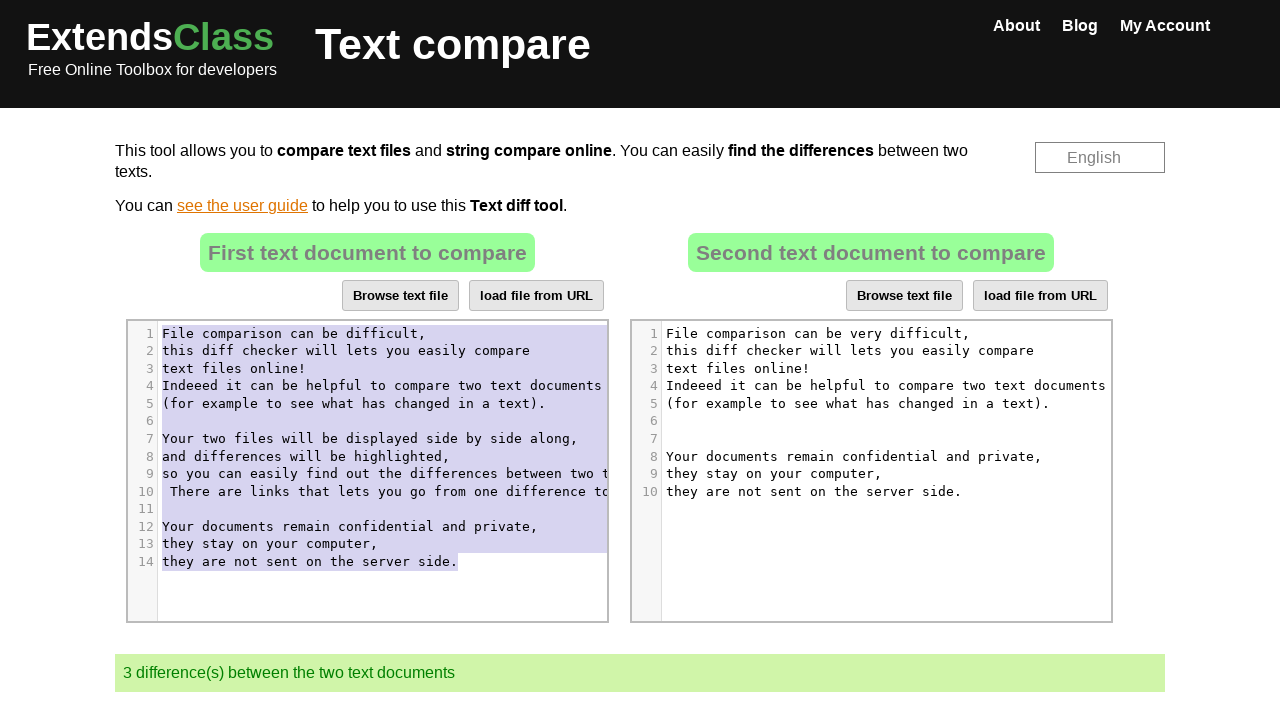

Pressed Ctrl+C to copy selected text from source area
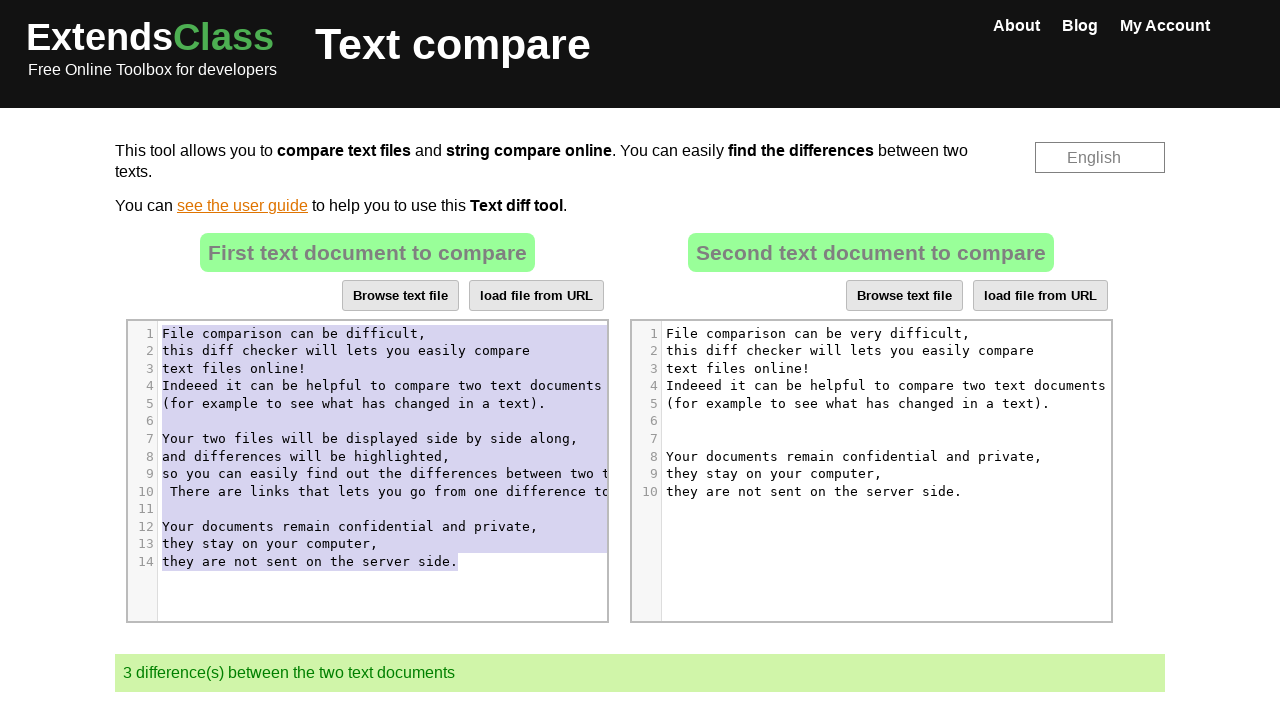

Waited 2 seconds before pasting to target area
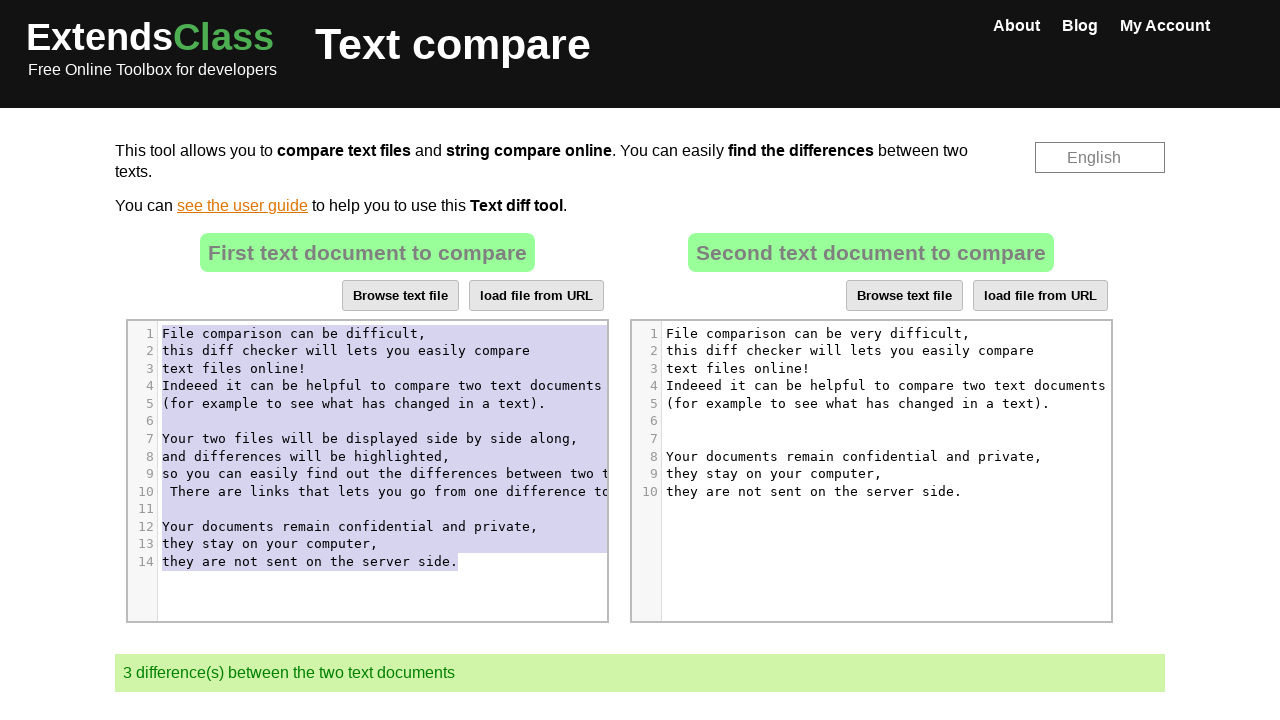

Located target text area element
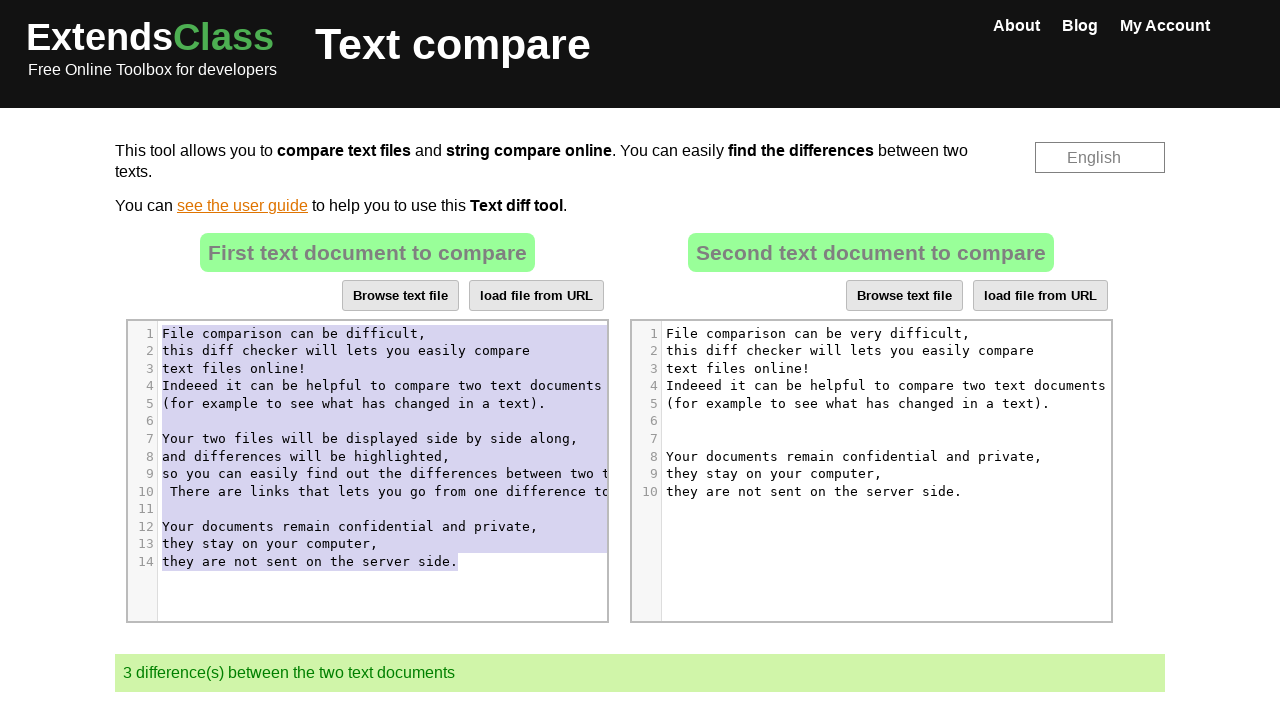

Clicked on target text area at (871, 471) on xpath=//*[@id='dropZone2']//div[contains(@class, 'CodeMirror')] >> nth=0
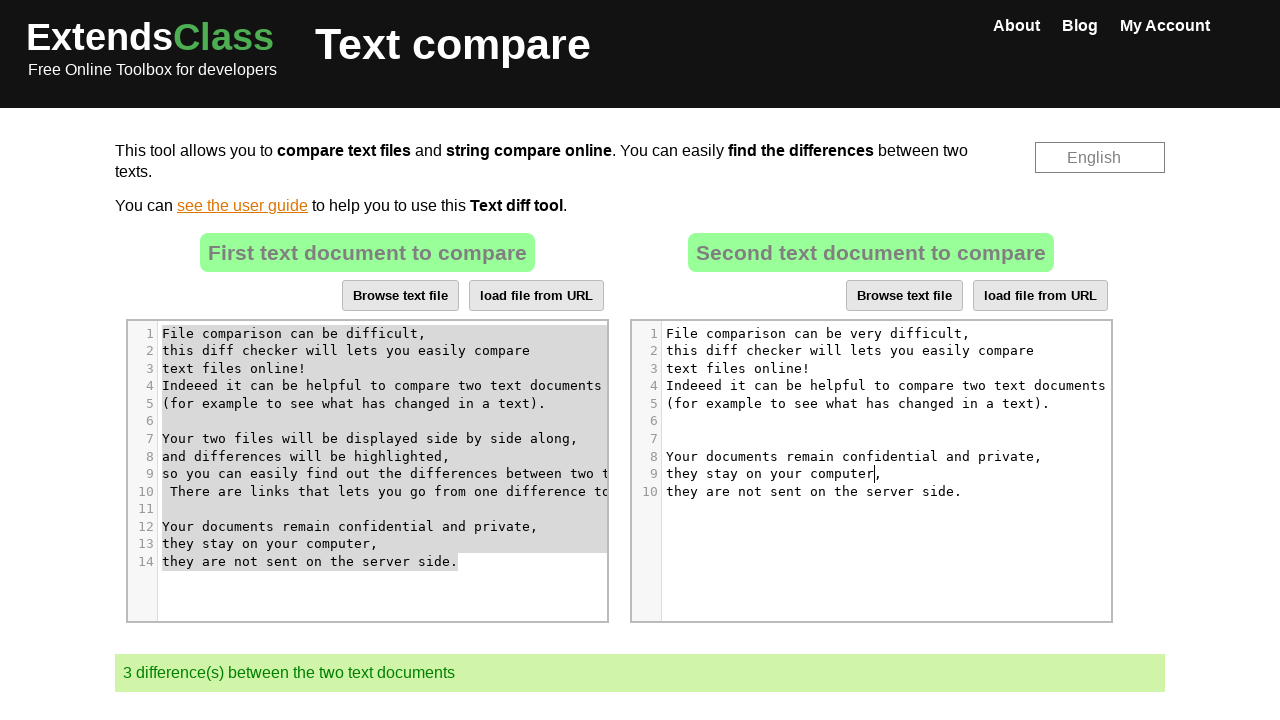

Pressed Ctrl+A to select all text in target area
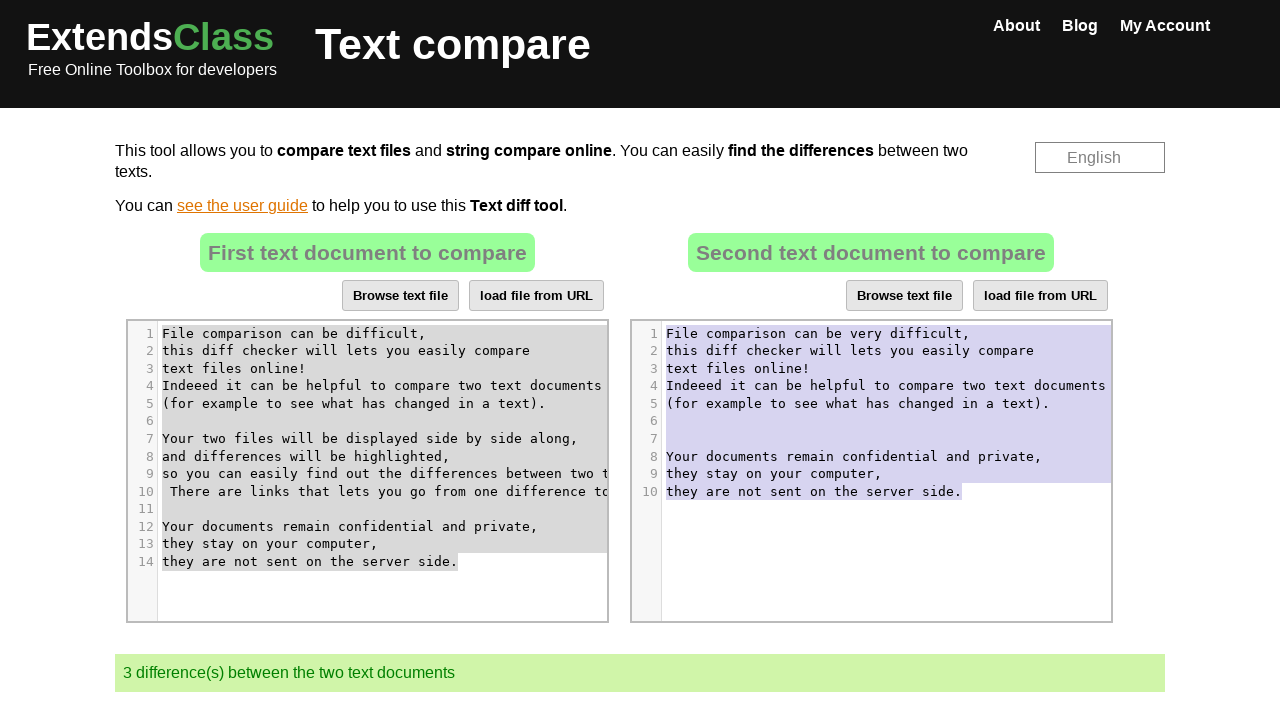

Pressed Ctrl+V to paste copied text into target area
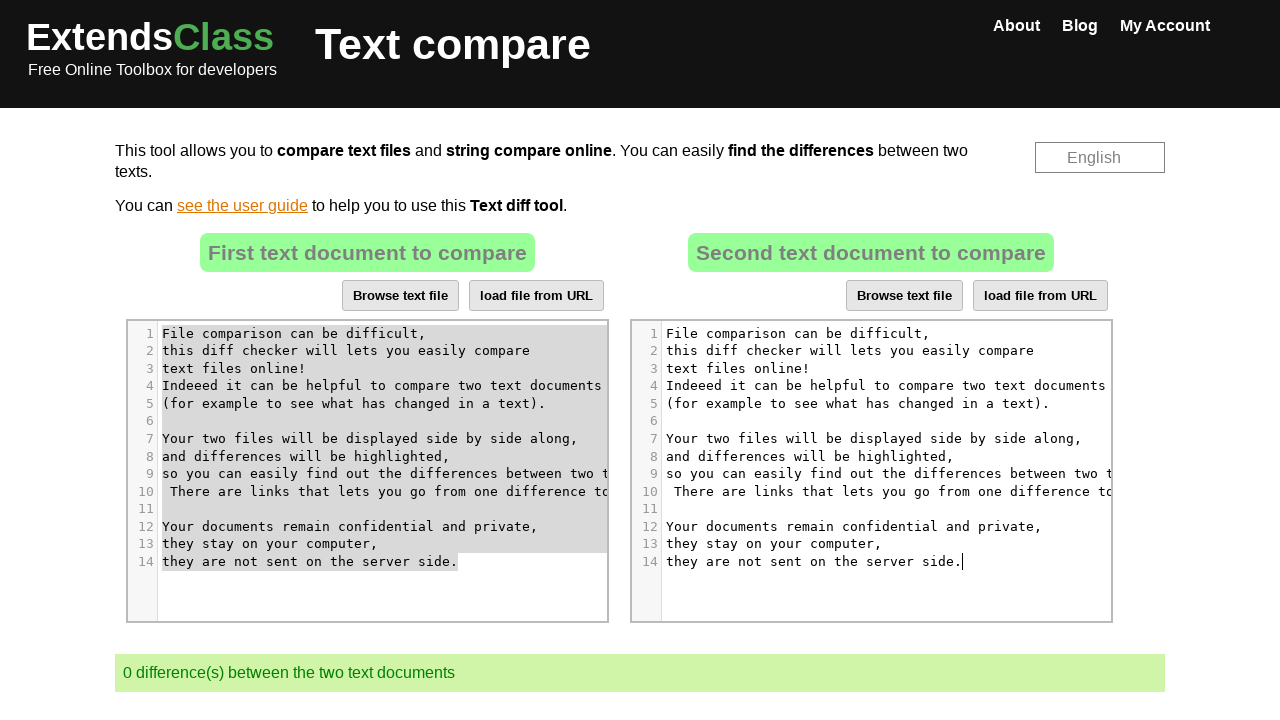

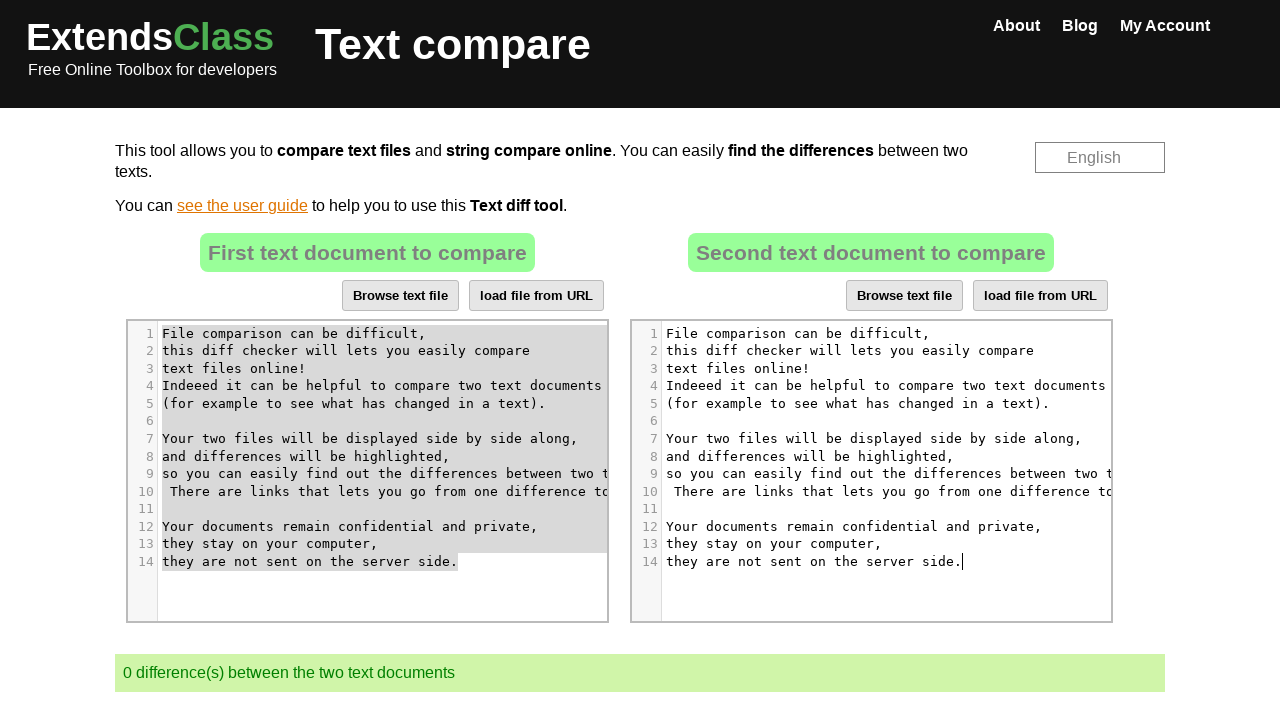